Tests a wait/verification flow by clicking a verify button and checking that a success message appears

Starting URL: http://suninjuly.github.io/wait1.html

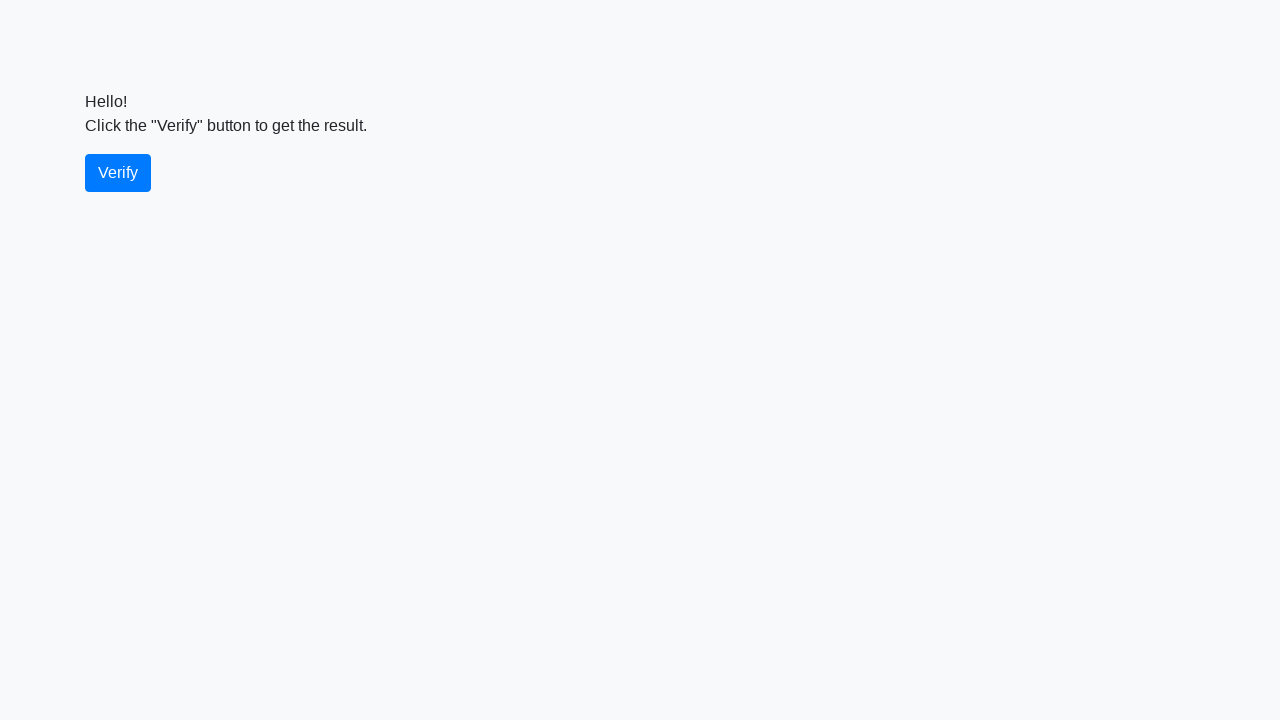

Clicked the verify button at (118, 173) on #verify
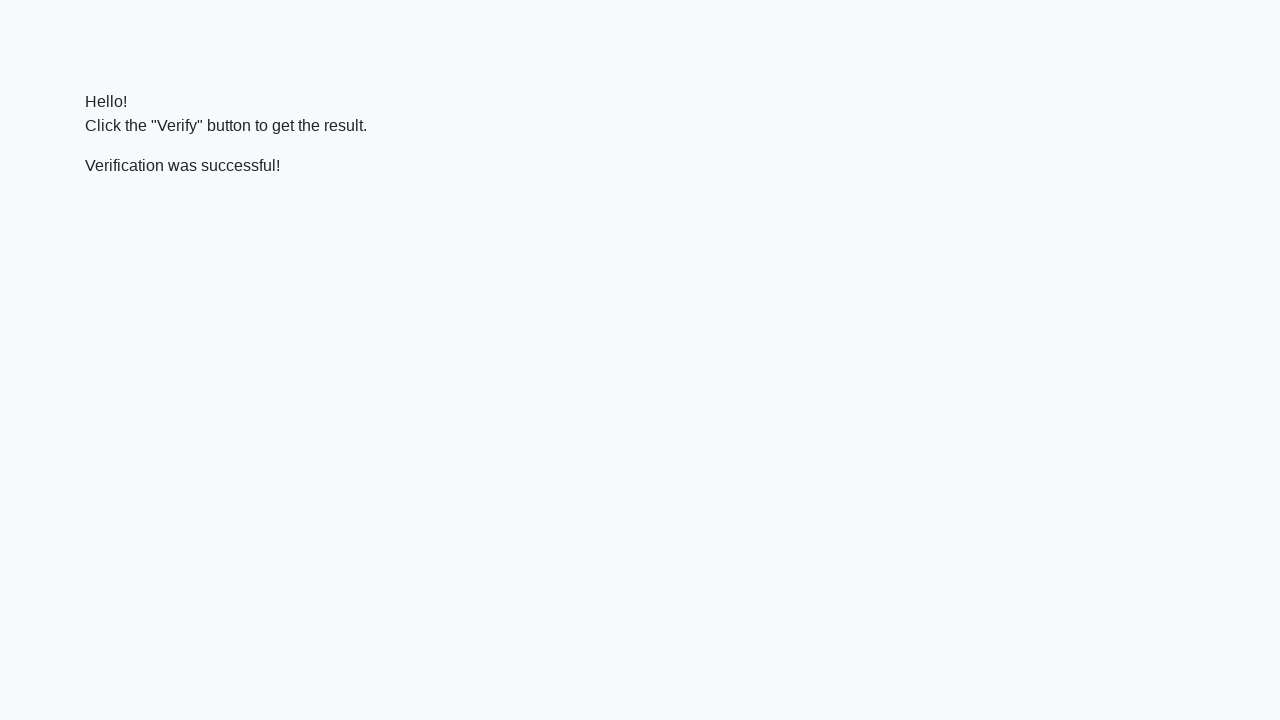

Located the verify message element
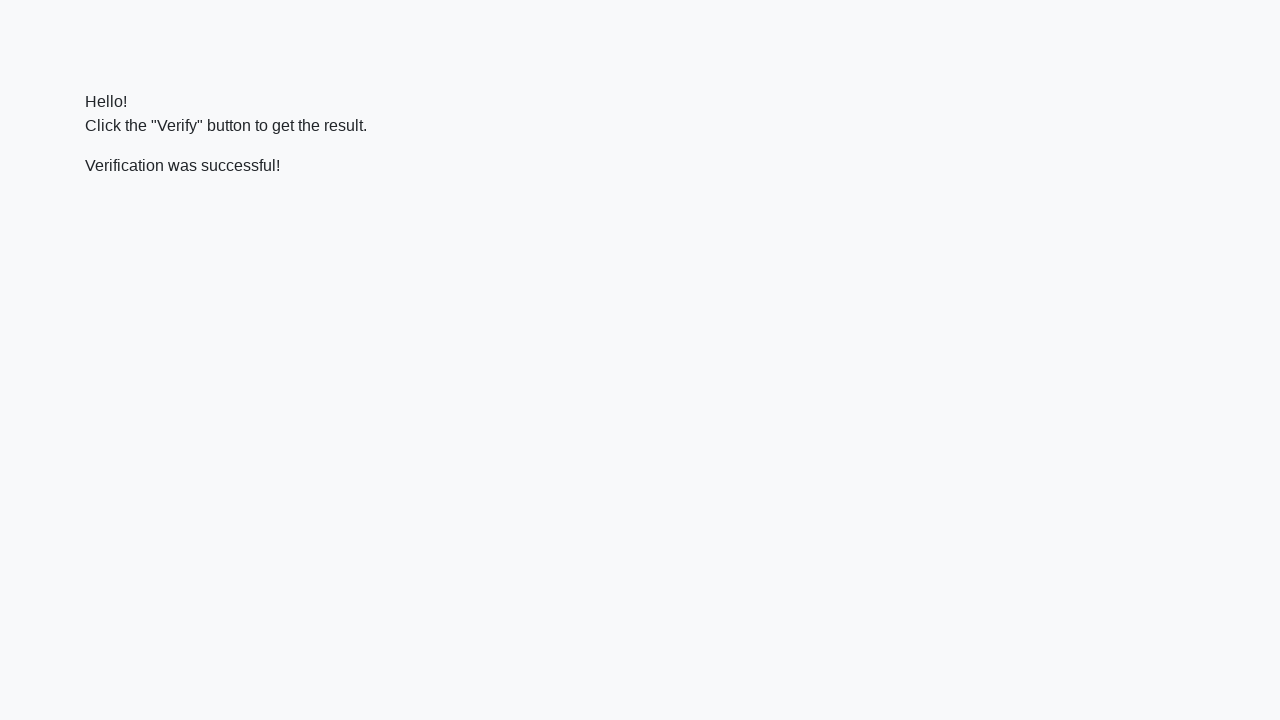

Success message appeared and became visible
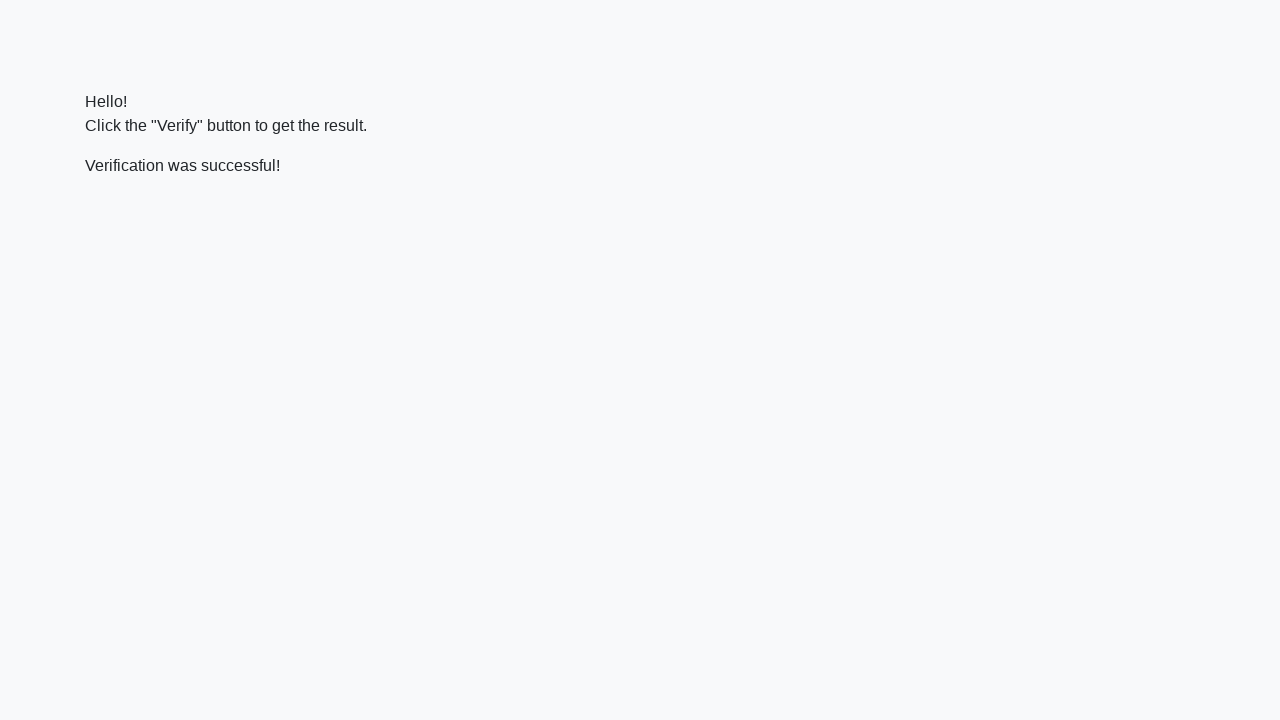

Verified that success message contains 'successful'
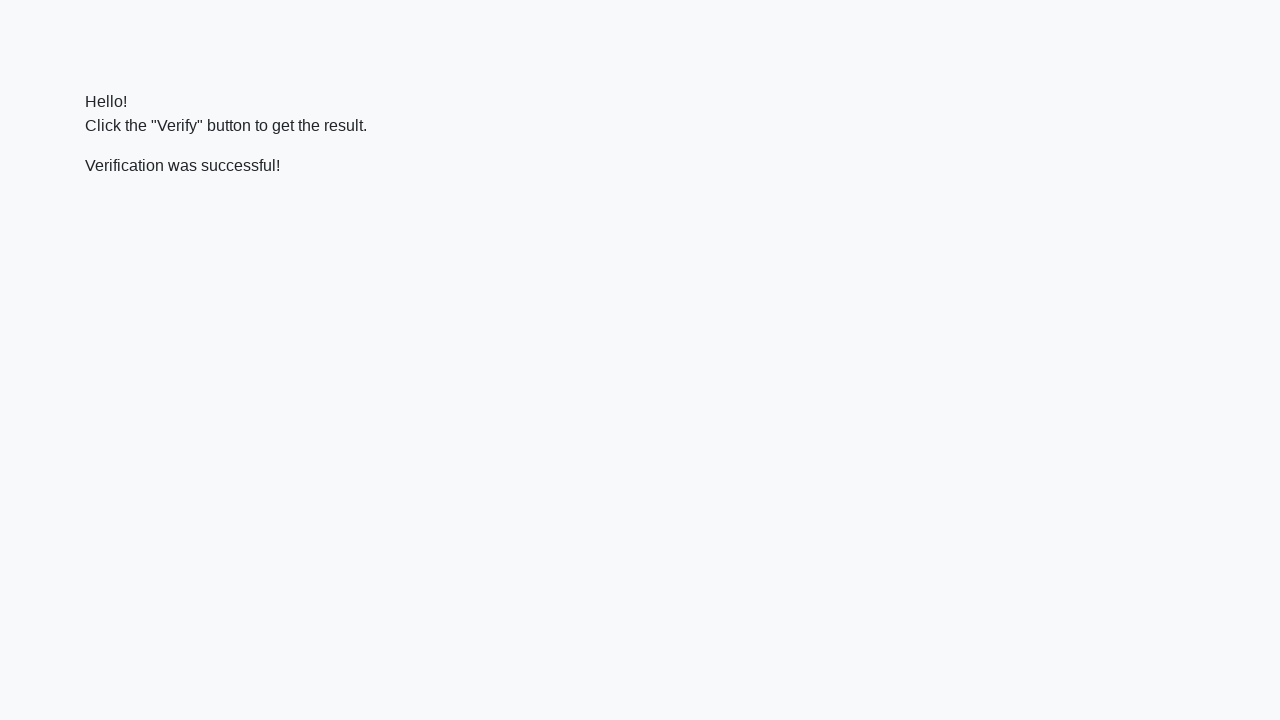

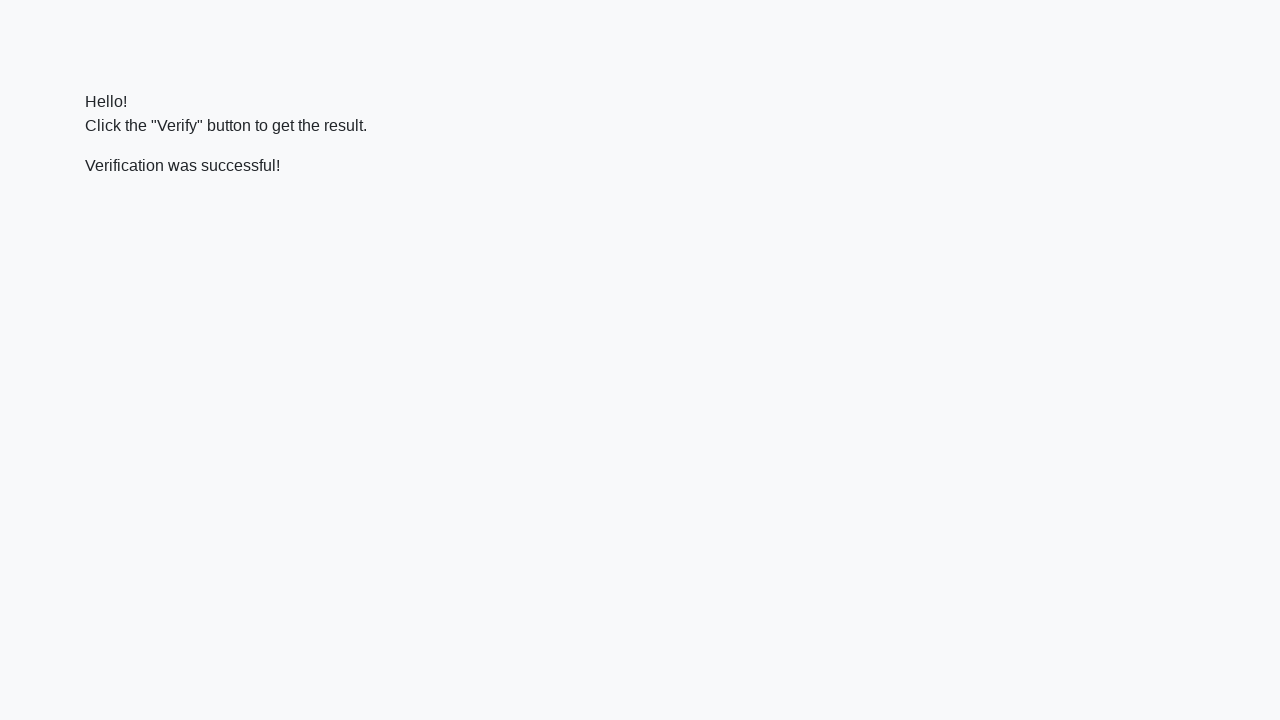